Tests drag and drop functionality on jQuery UI demo by dragging an element and dropping it onto a target within an iframe

Starting URL: https://jqueryui.com/droppable/

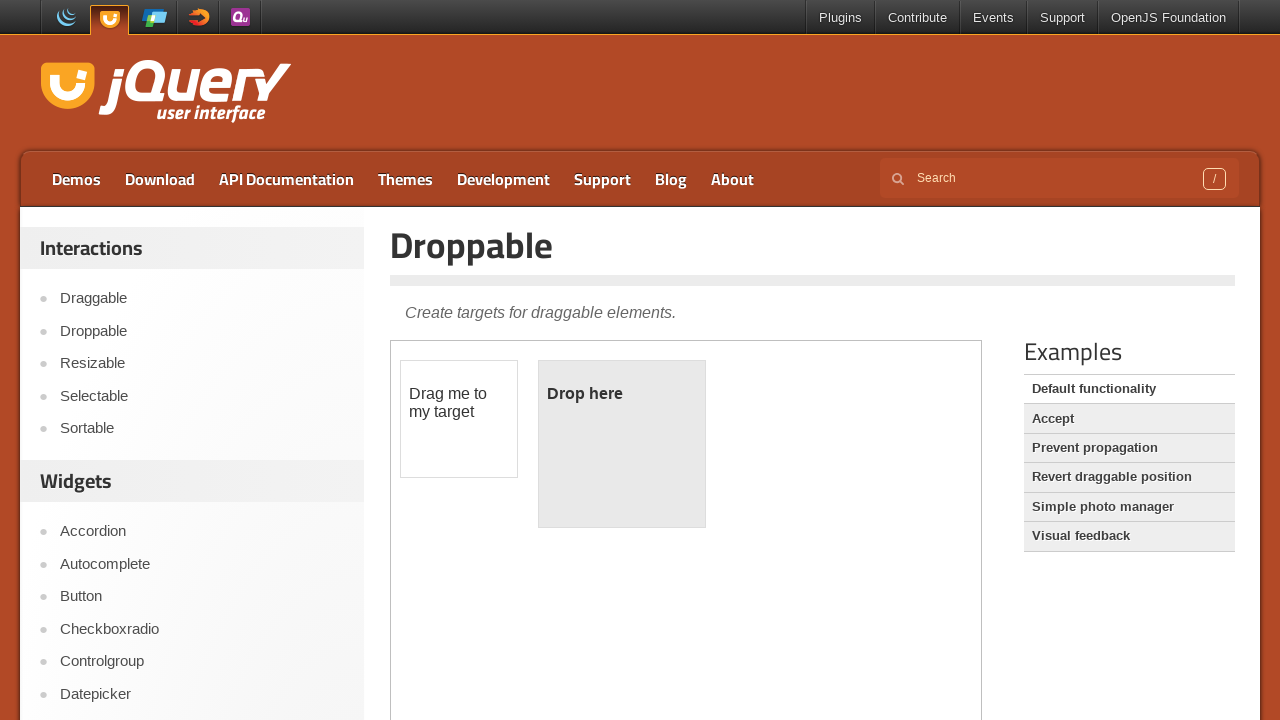

Located the demo iframe
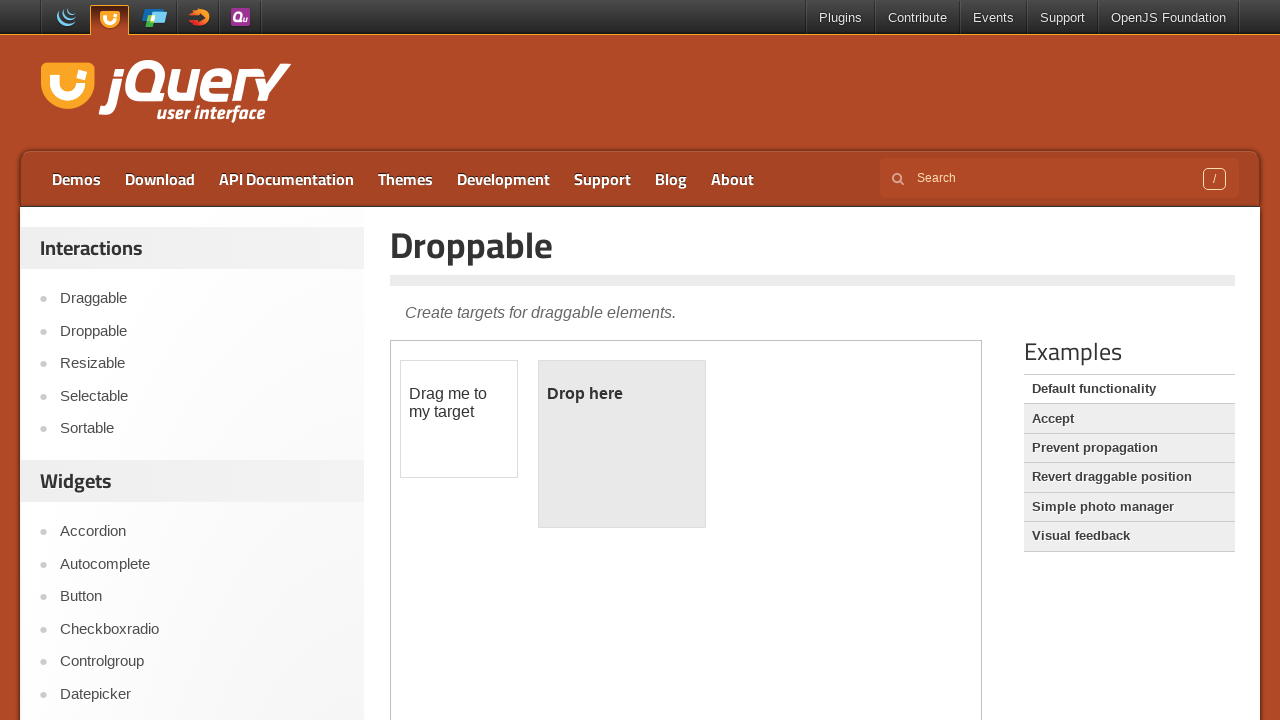

Located the draggable element within the iframe
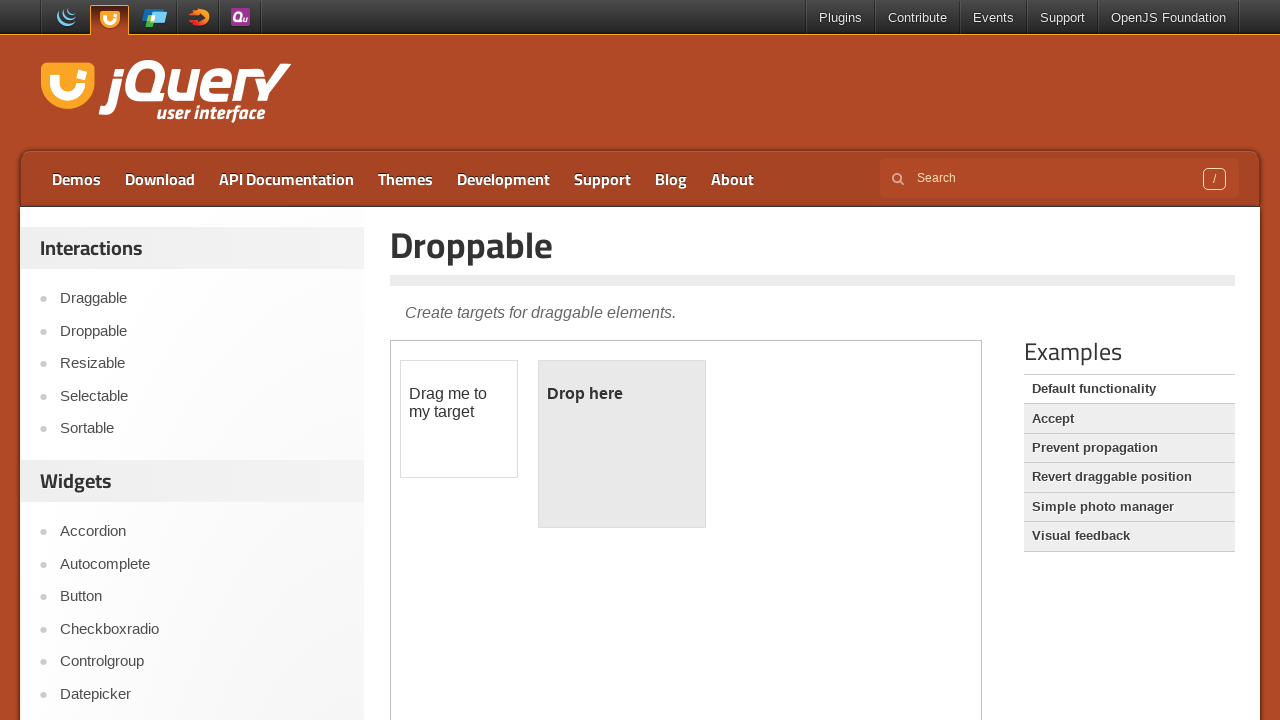

Located the droppable target element within the iframe
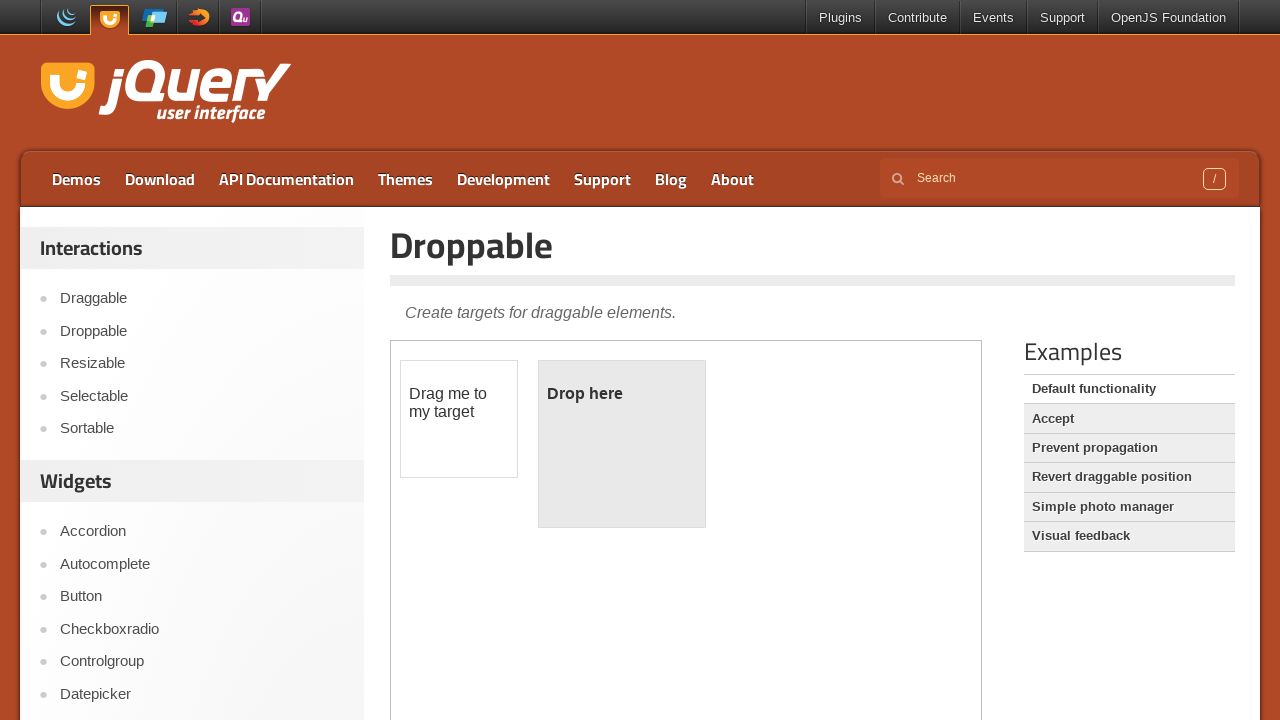

Dragged the draggable element and dropped it onto the droppable target at (622, 444)
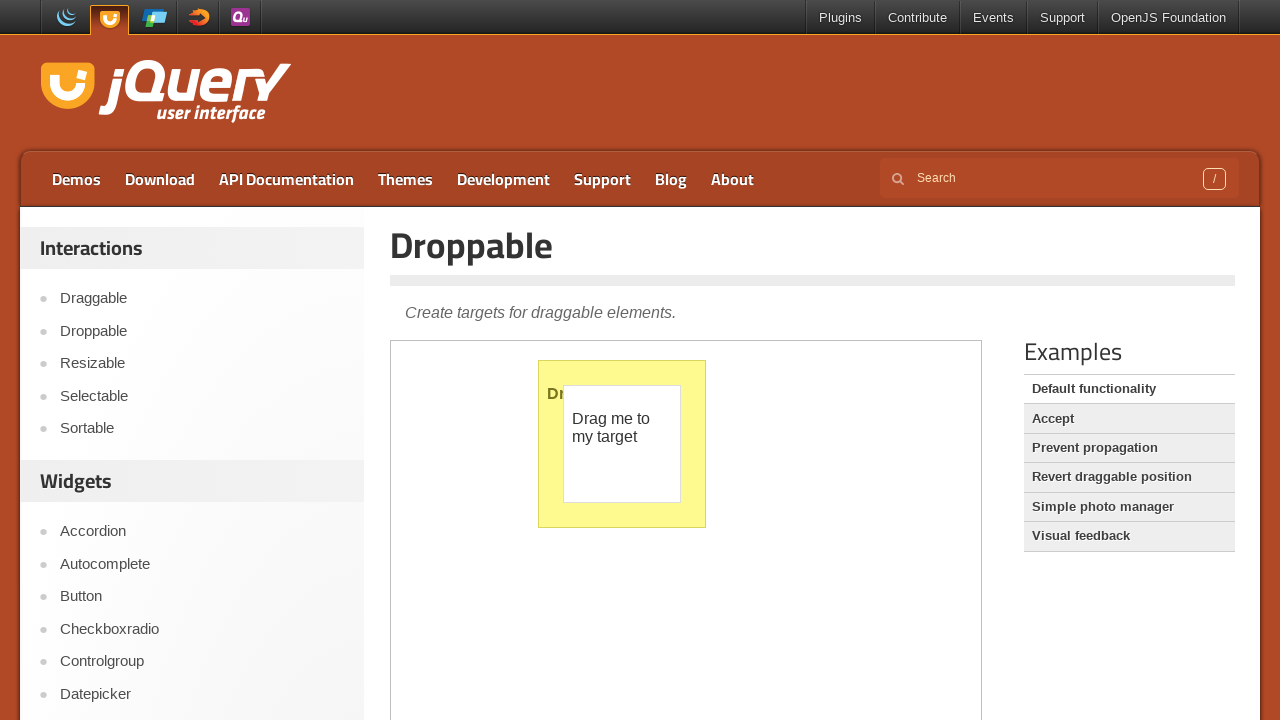

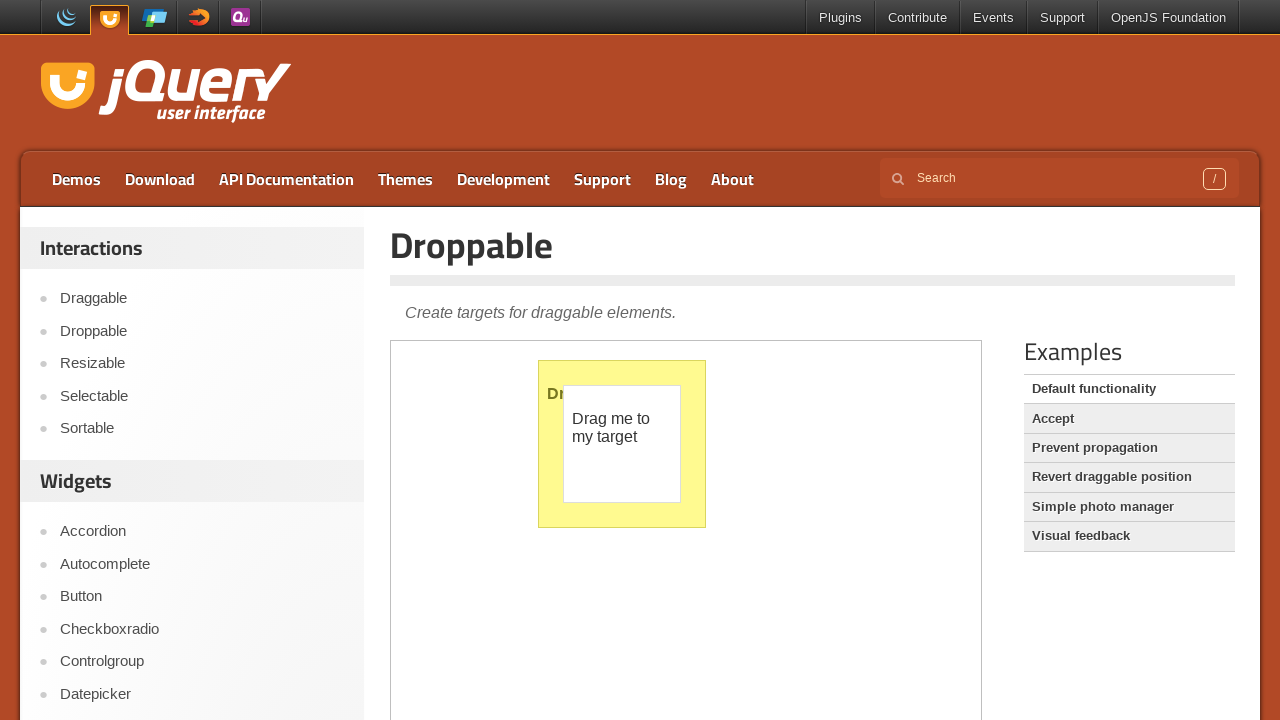